Tests handling a JavaScript prompt dialog by entering text and accepting it

Starting URL: https://the-internet.herokuapp.com/javascript_alerts

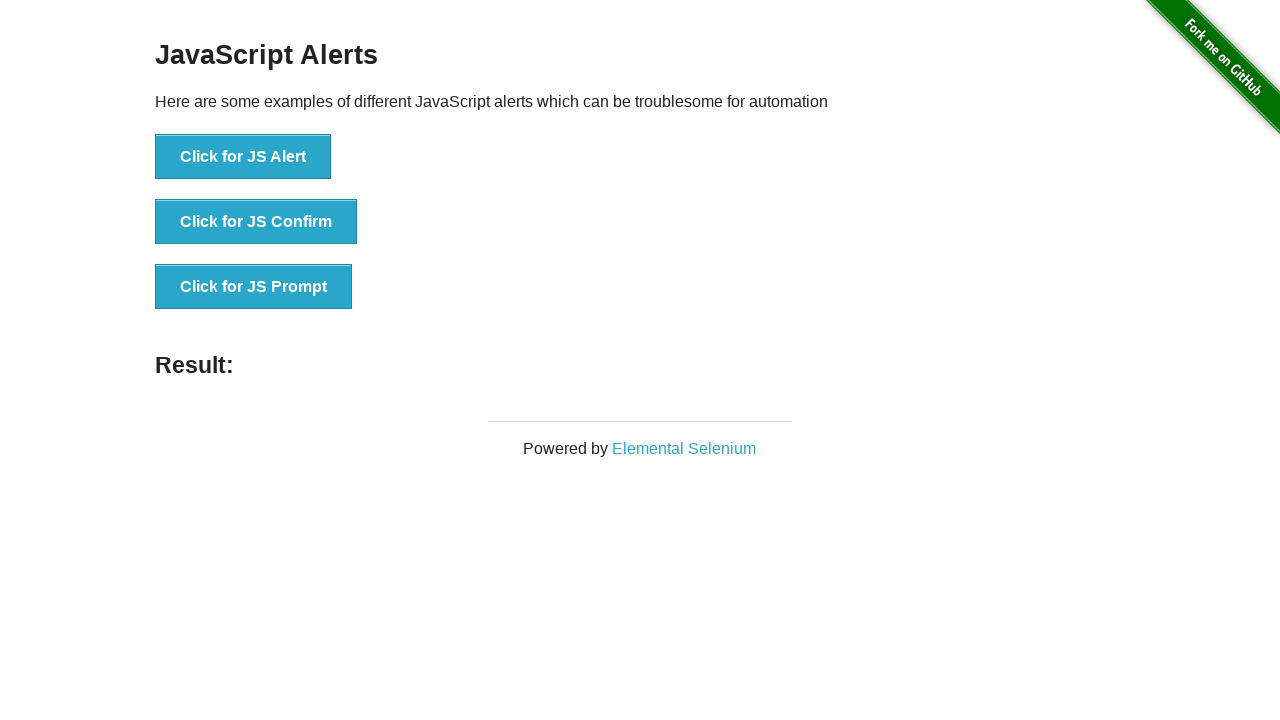

Set up dialog handler to accept prompt with text 'Welcome'
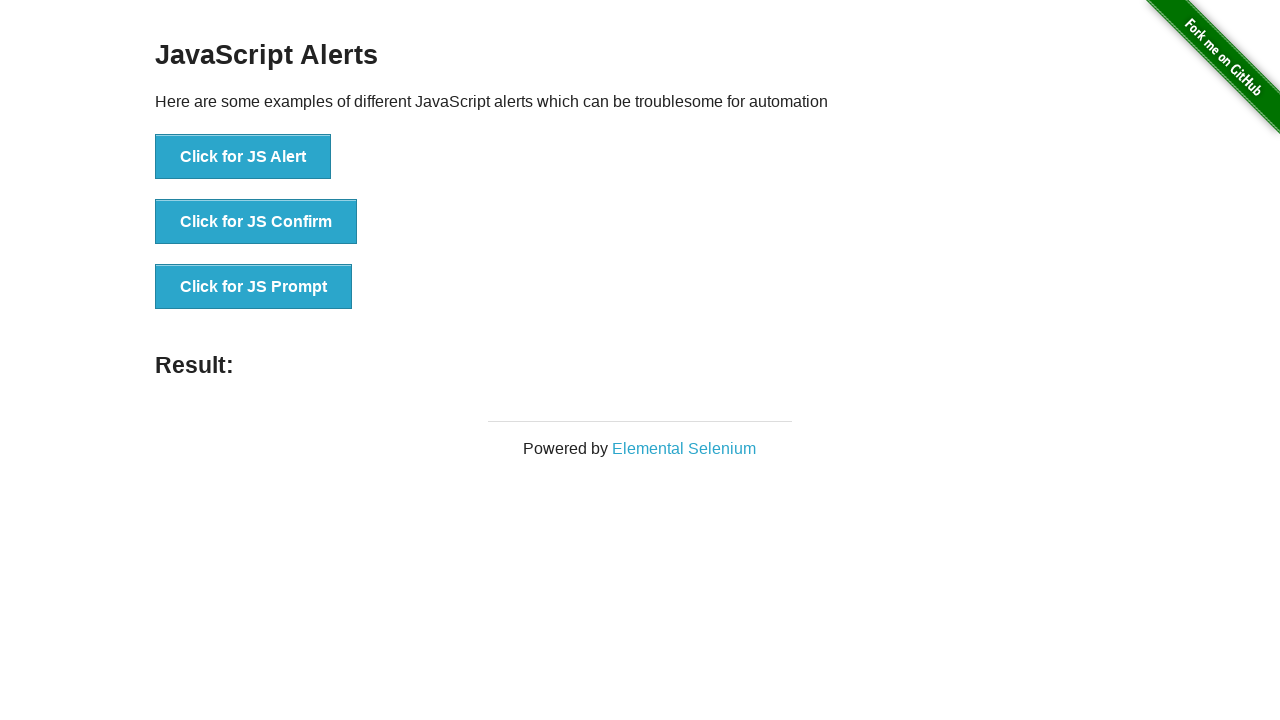

Clicked 'Click for JS Prompt' button to trigger JavaScript prompt dialog at (254, 287) on xpath=//button[normalize-space()='Click for JS Prompt']
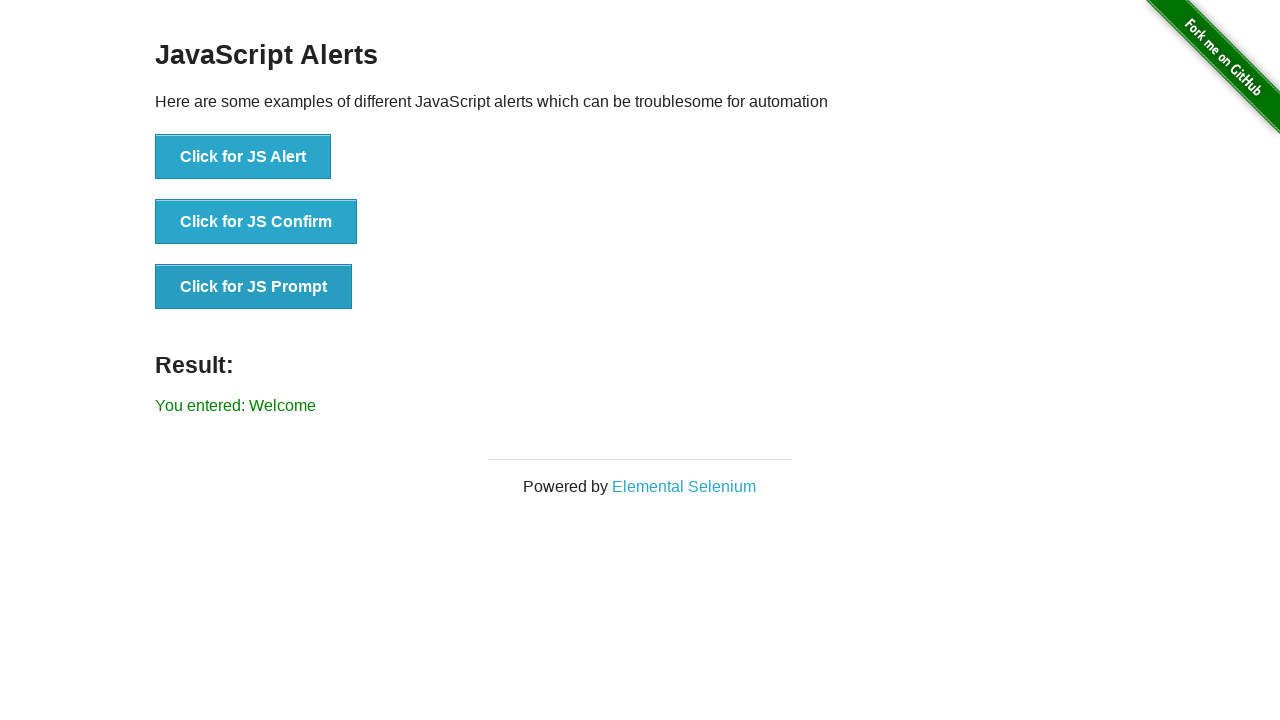

Result text updated after accepting prompt dialog
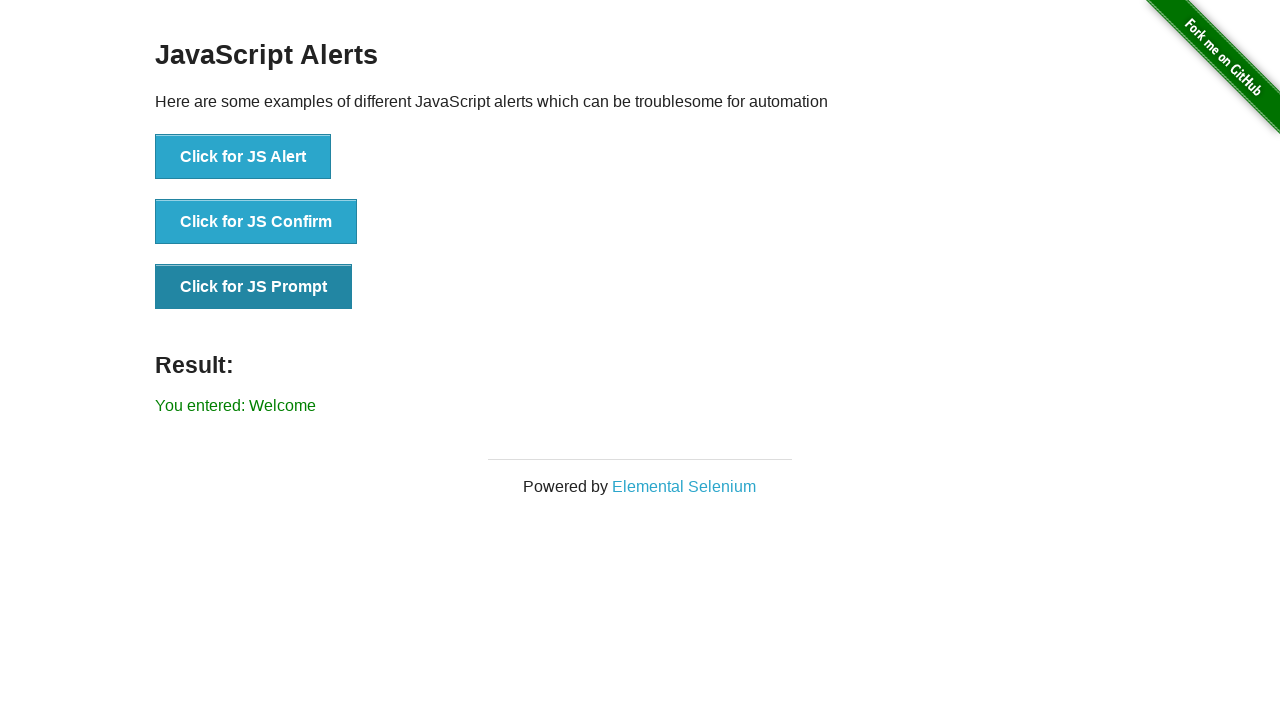

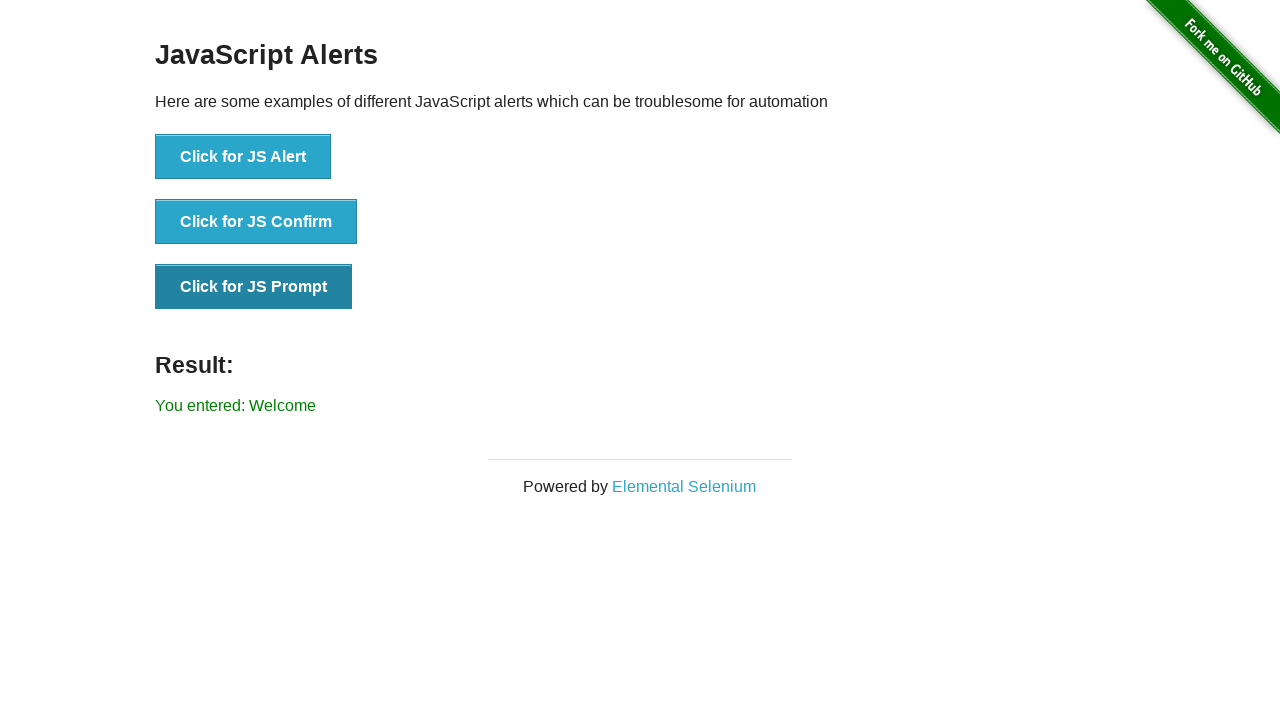